Solves a math problem by extracting a value from an image attribute, calculating a result, filling a form with the answer, and selecting checkboxes before submitting

Starting URL: http://suninjuly.github.io/get_attribute.html

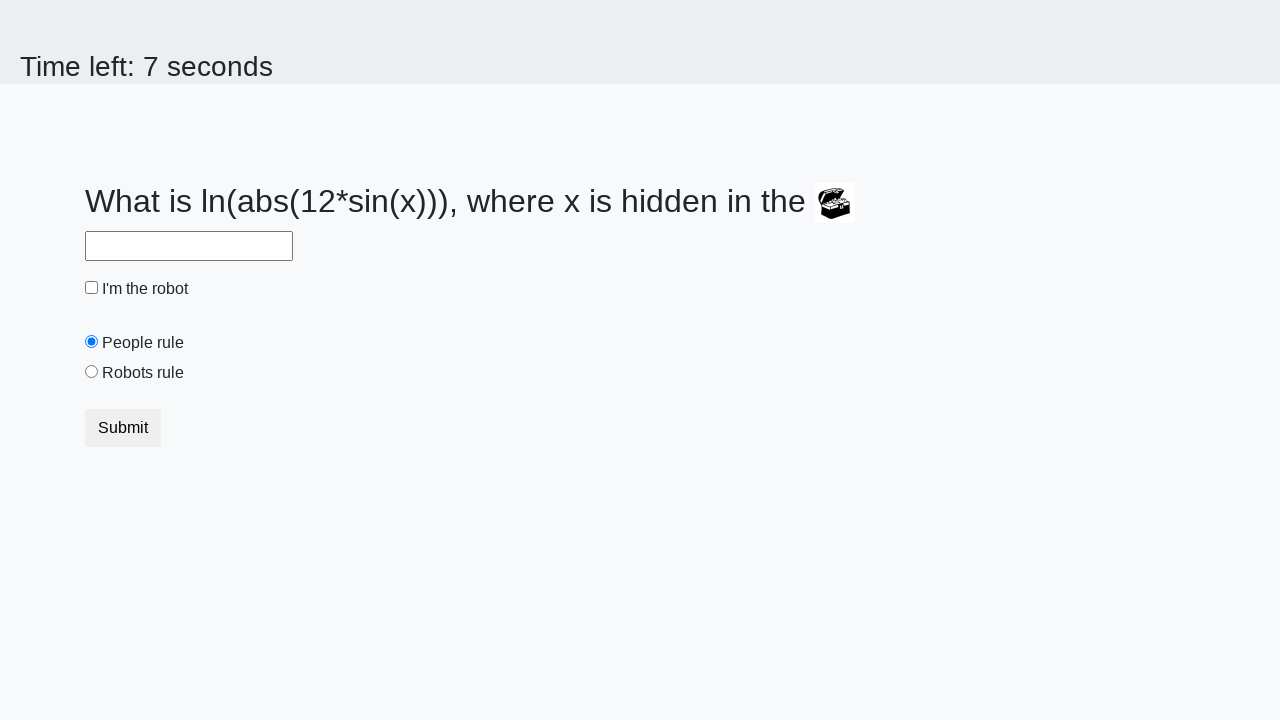

Located treasure chest image element
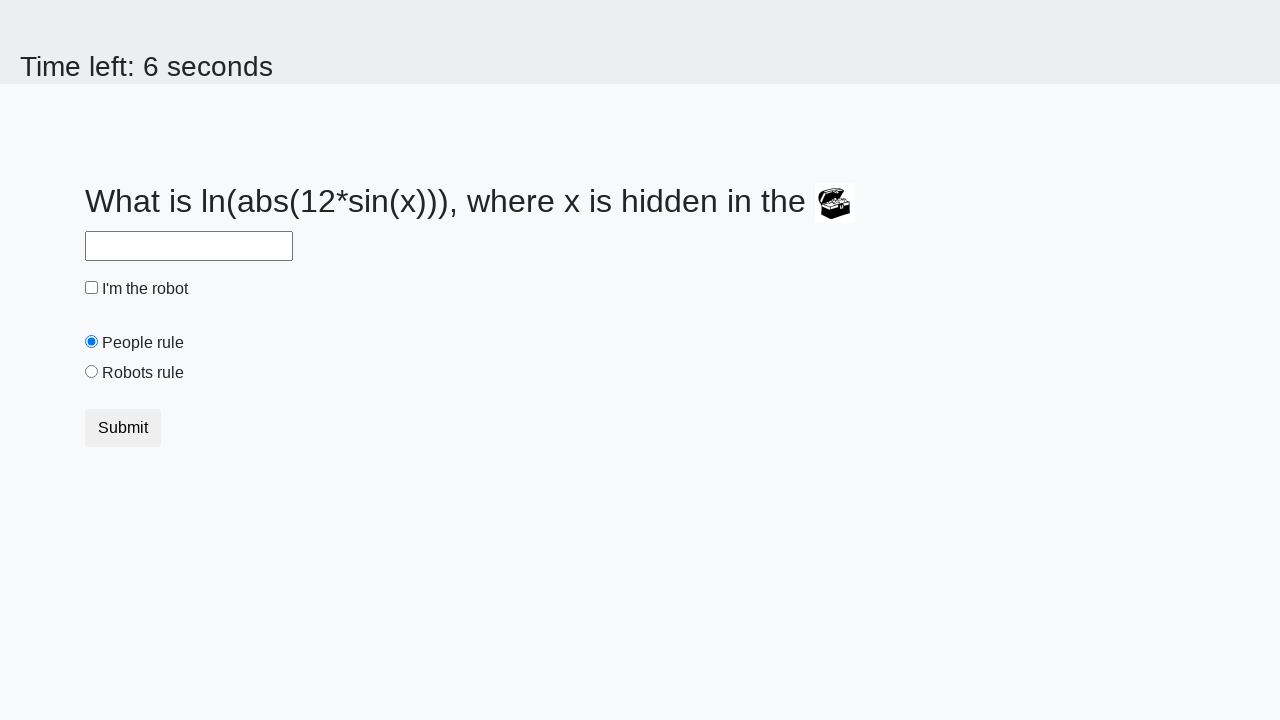

Extracted valuex attribute from image
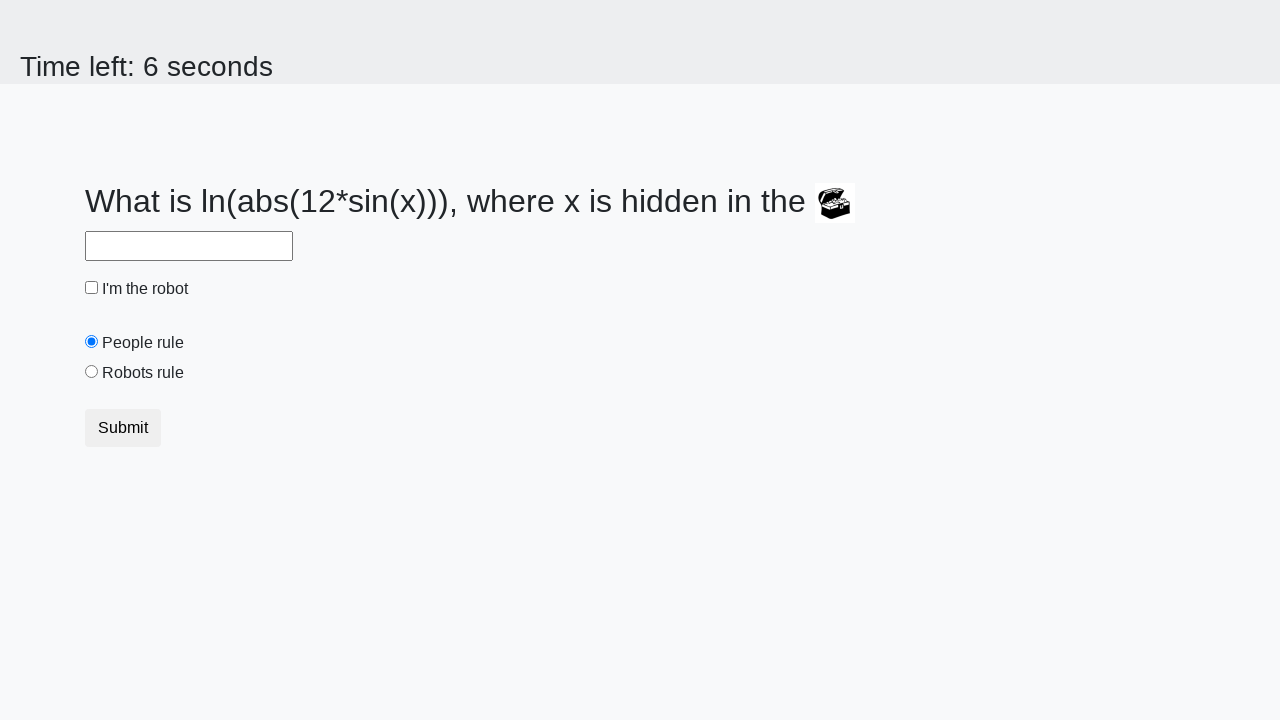

Calculated result from extracted value using logarithmic formula
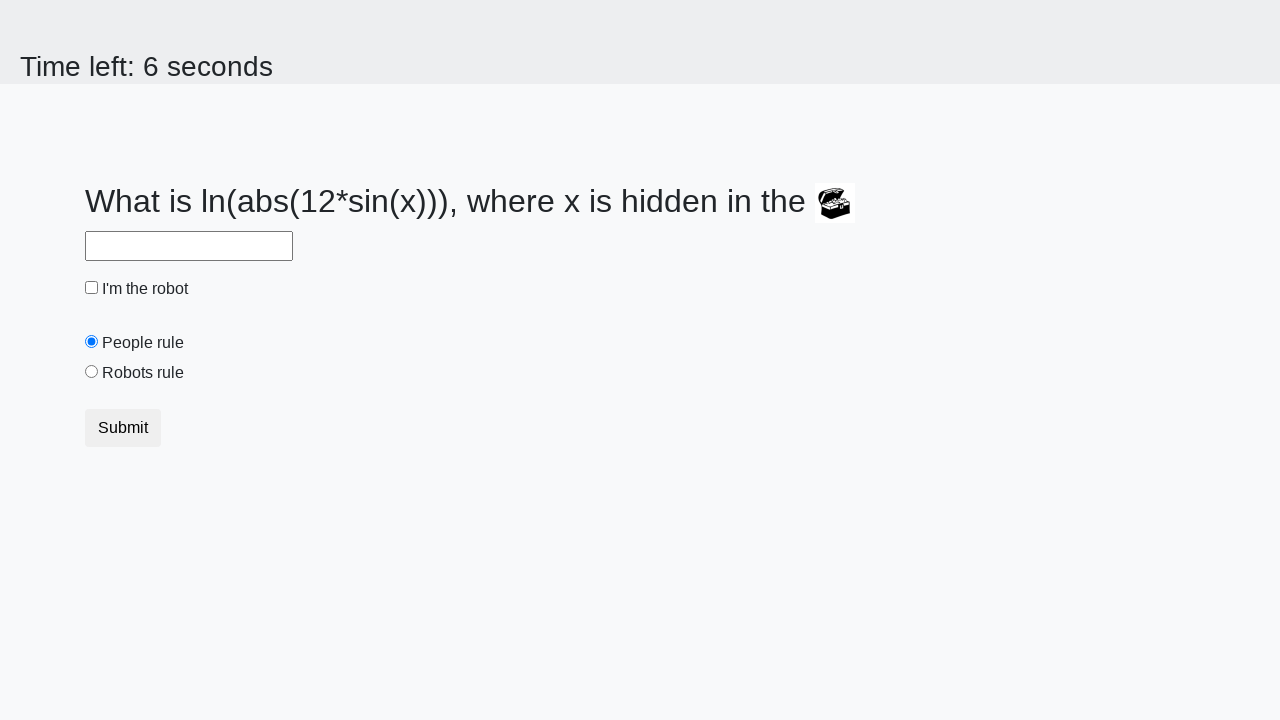

Filled answer field with calculated result on #answer
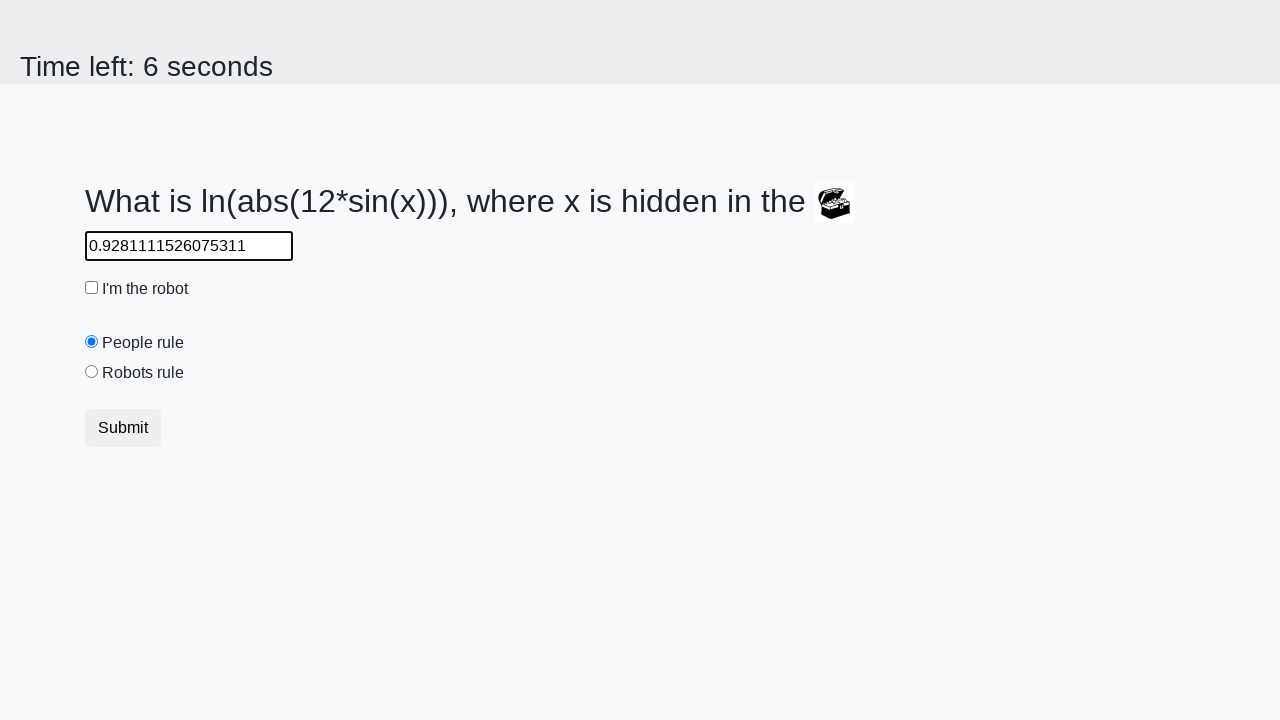

Checked 'I'm the robot' checkbox at (92, 288) on #robotCheckbox
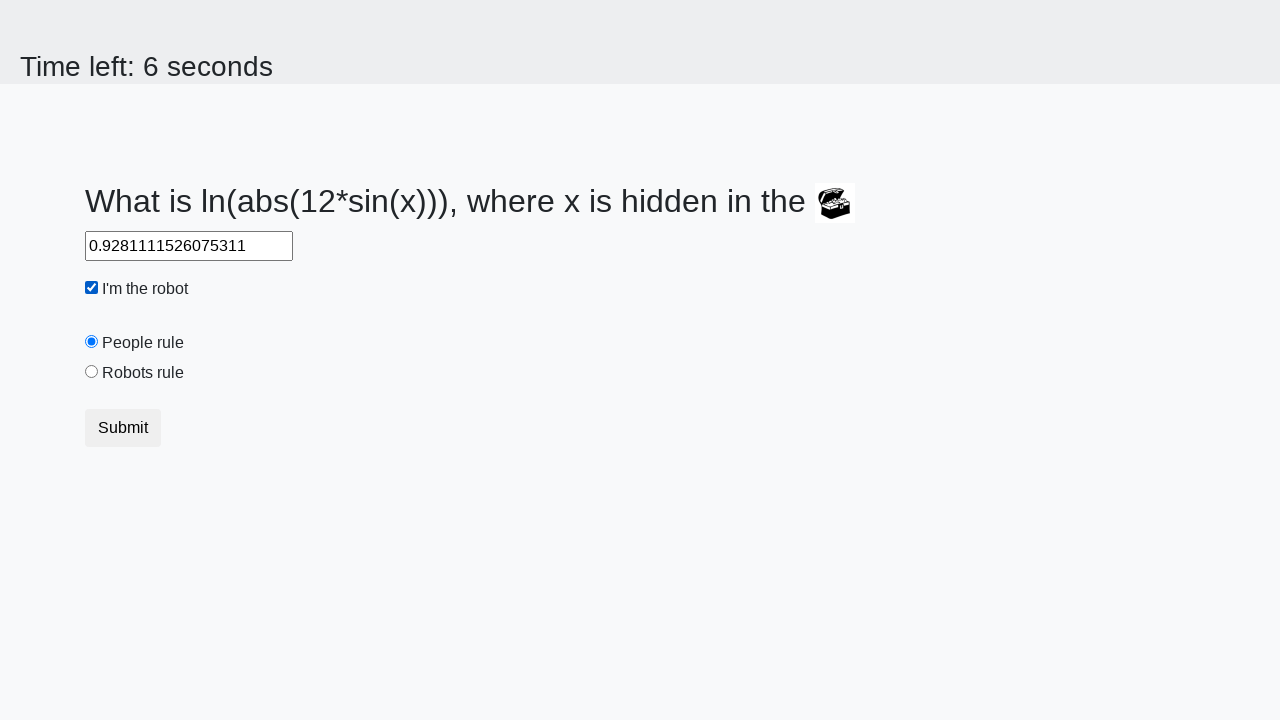

Selected 'Robots rule!' radio button at (92, 372) on #robotsRule
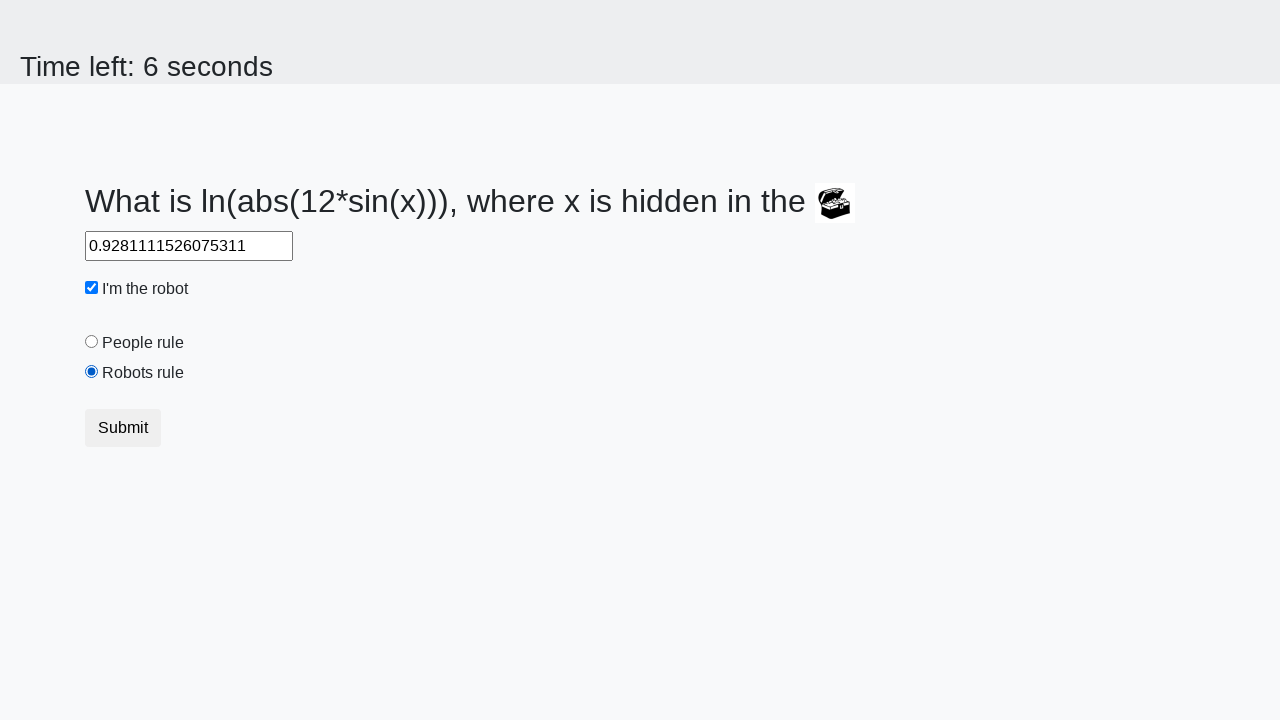

Submitted the form at (123, 428) on button.btn
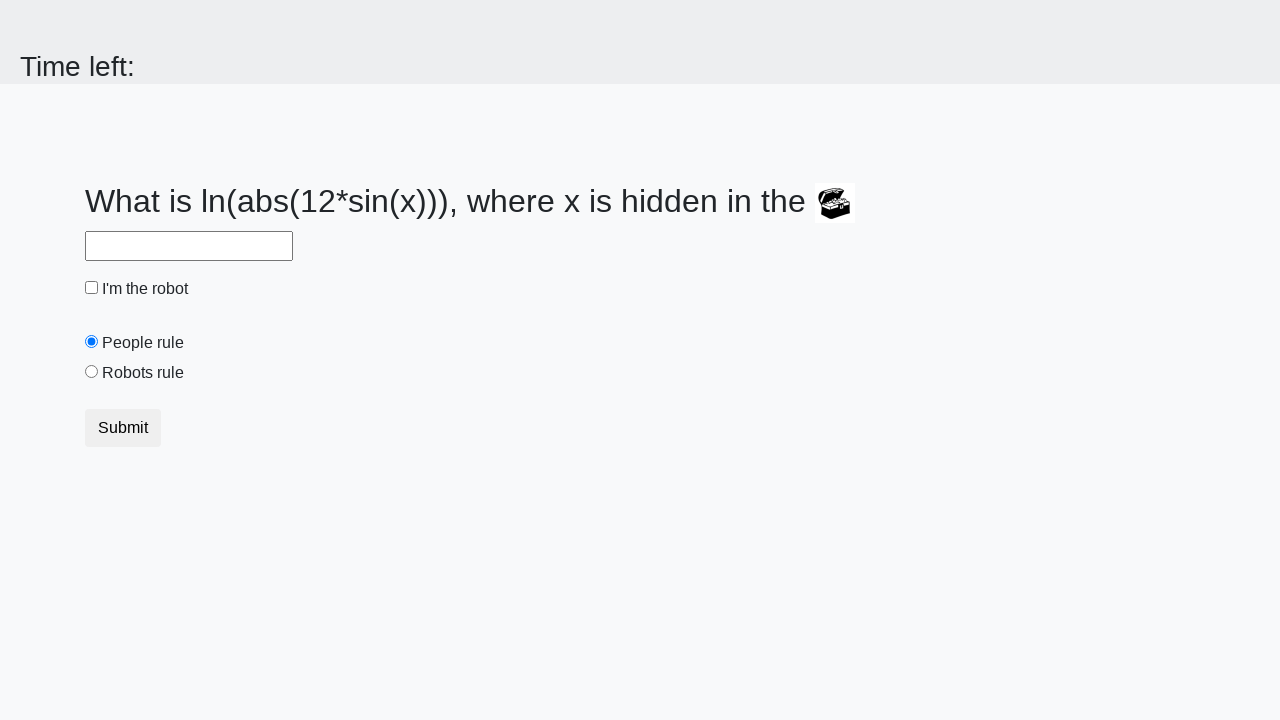

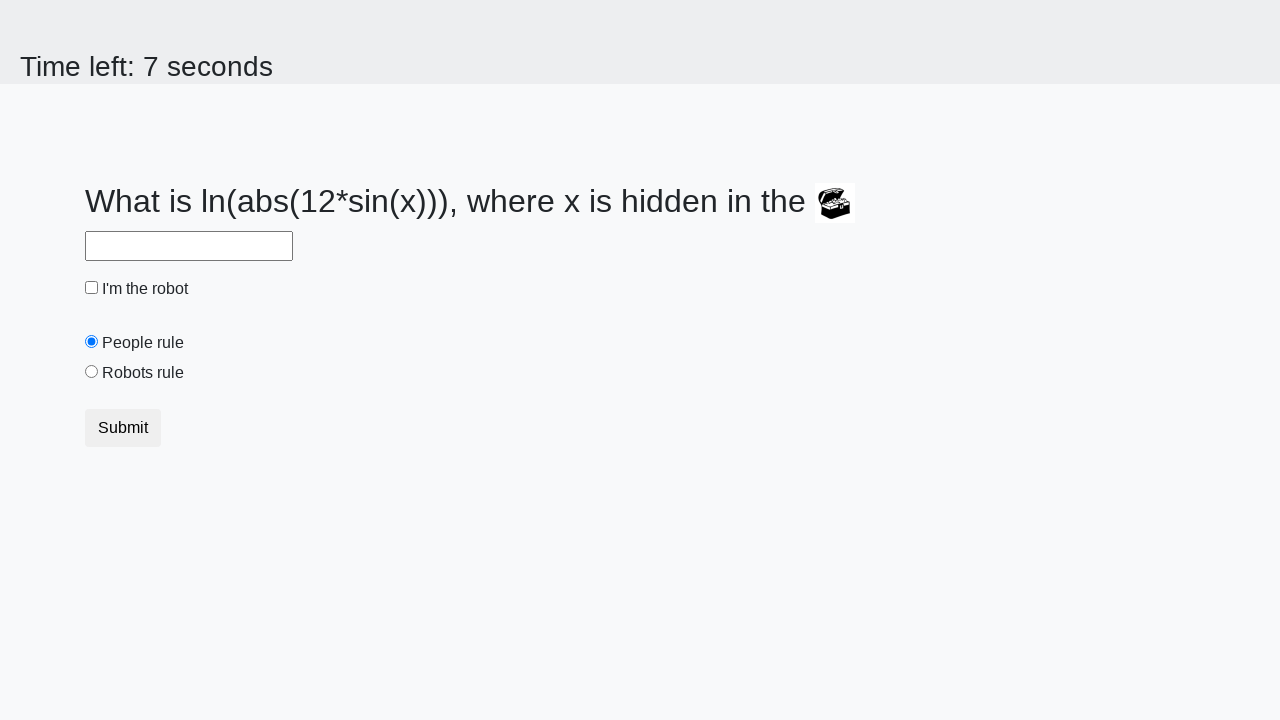